Tests JavaScript alert handling on W3Schools by clicking a button inside an iframe and accepting the alert dialog

Starting URL: https://www.w3schools.com/jsref/tryit.asp?filename=tryjsref_alert

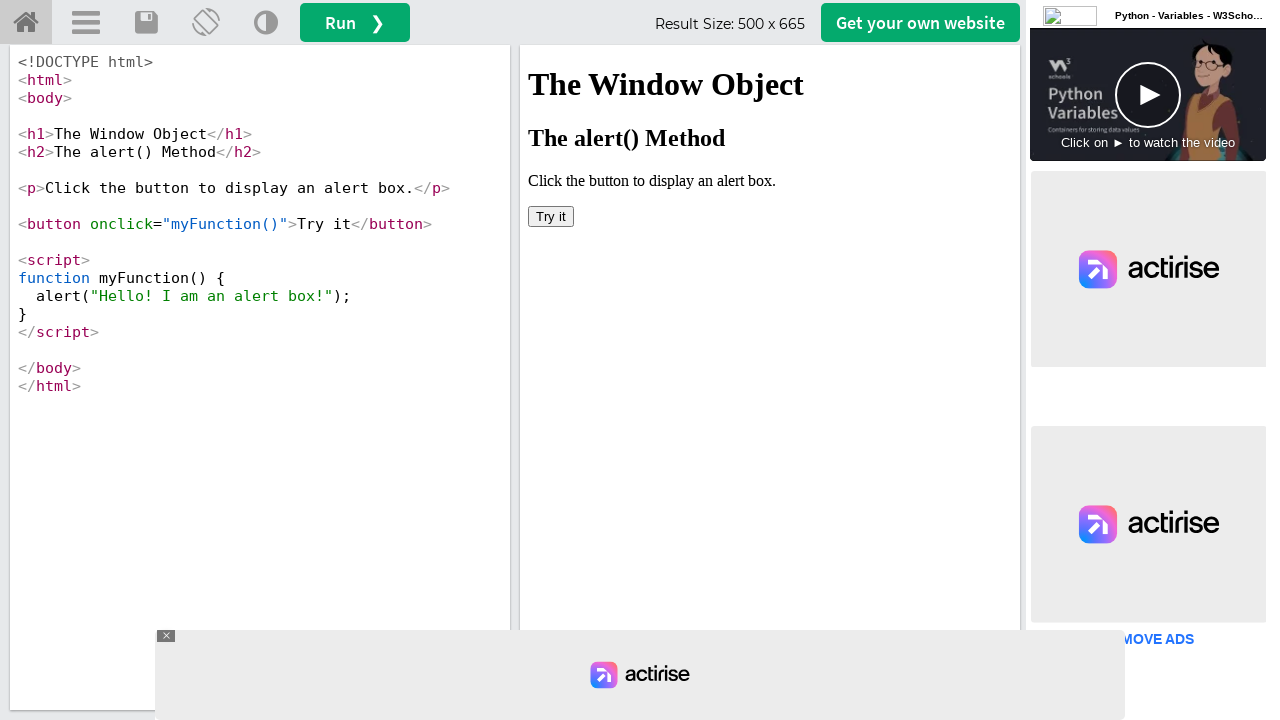

Clicked 'Try it' button in iframe on W3Schools alert page at (551, 216) on #iframeResult >> internal:control=enter-frame >> button:text('Try it')
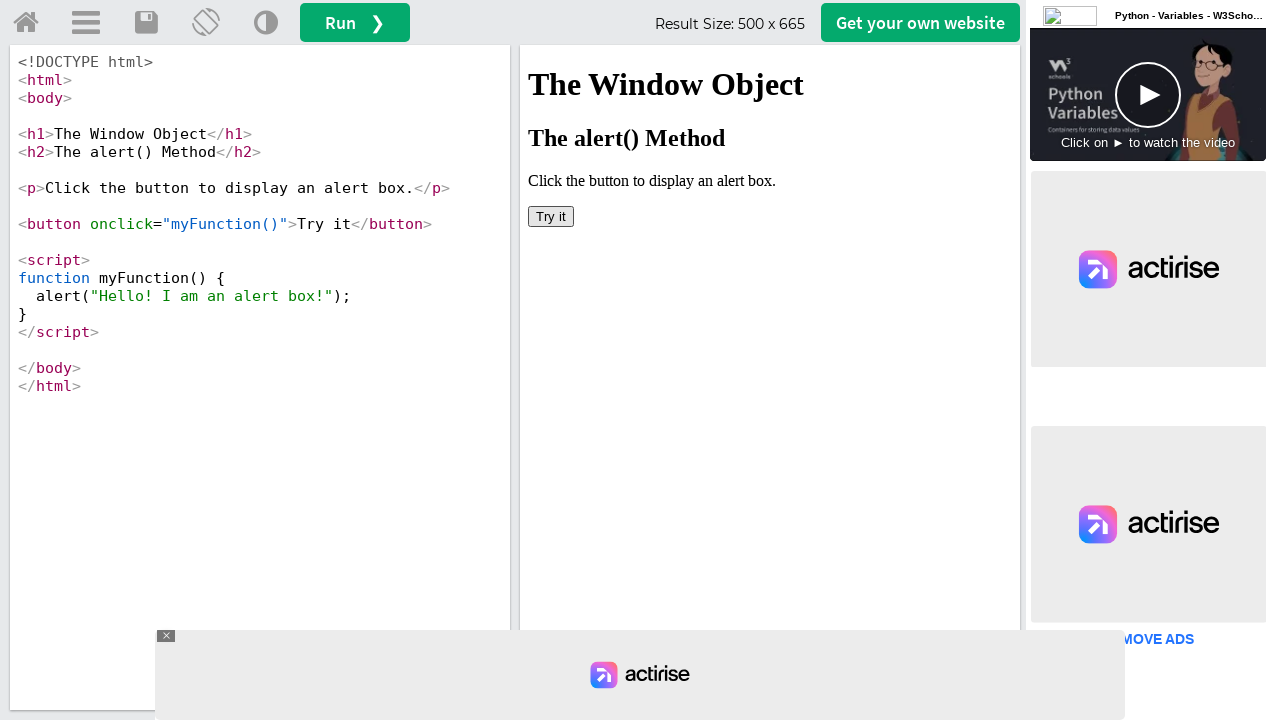

Set up dialog handler to accept alert
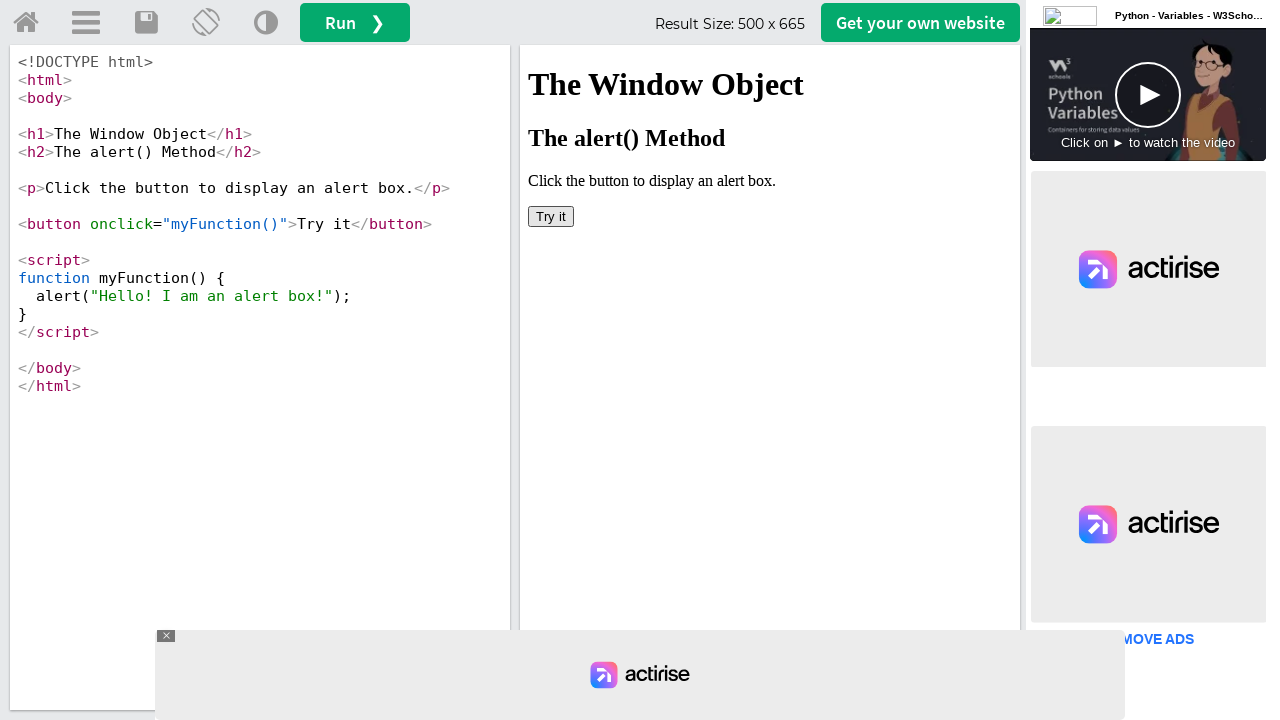

Navigated to W3Schools window open example page
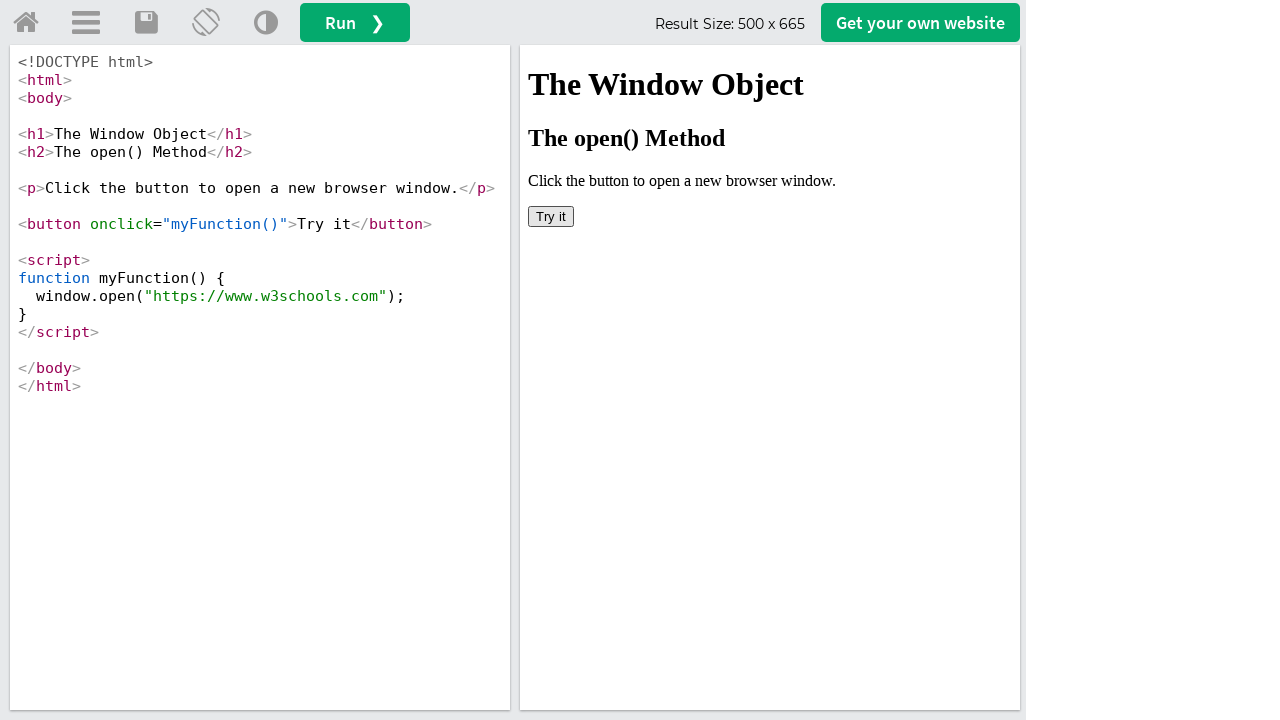

Clicked 'Try it' button in iframe on window open page at (551, 216) on #iframeResult >> internal:control=enter-frame >> button:text('Try it')
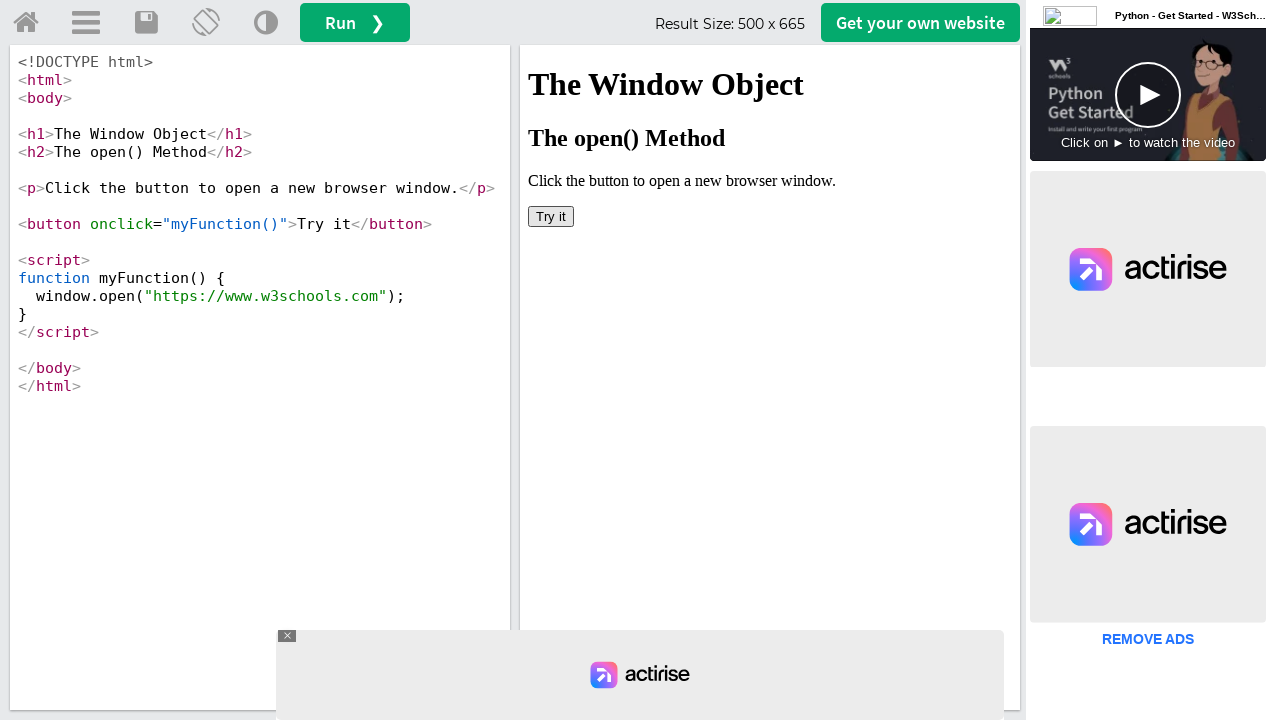

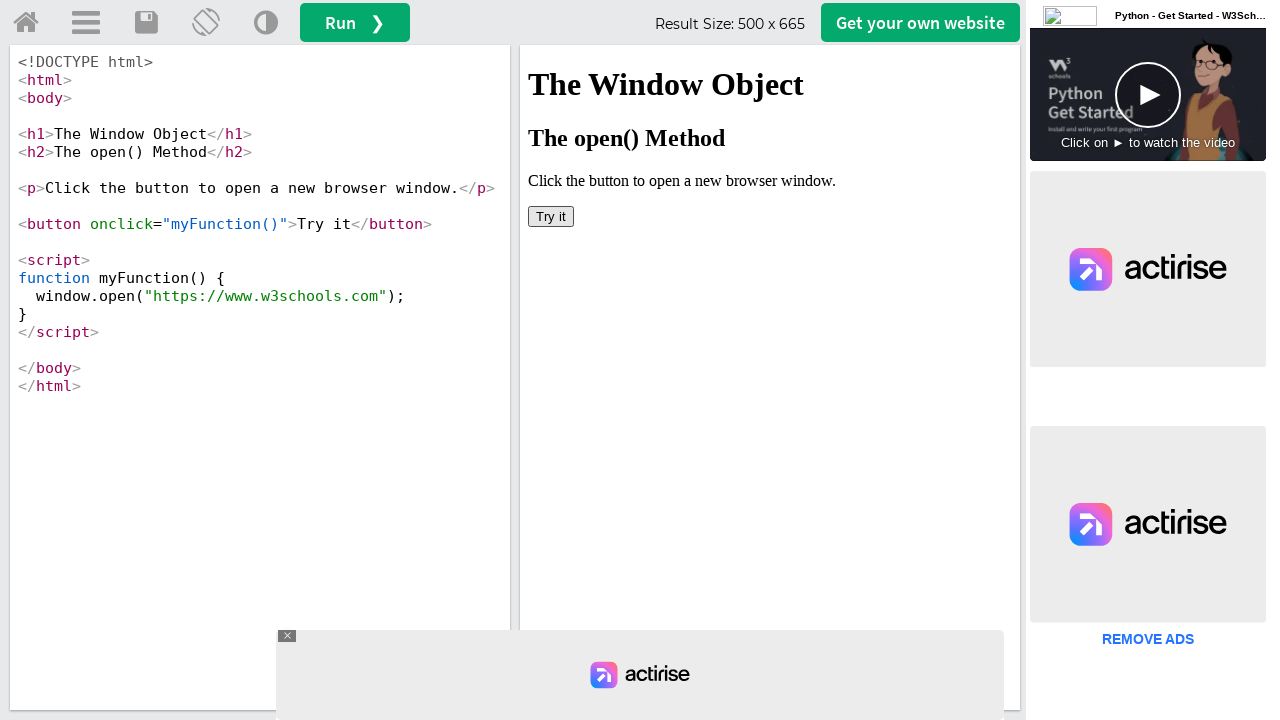